Tests JavaScript alert handling by entering text in an input field, triggering an alert, and accepting it

Starting URL: http://qaclickacademy.com/practice.php

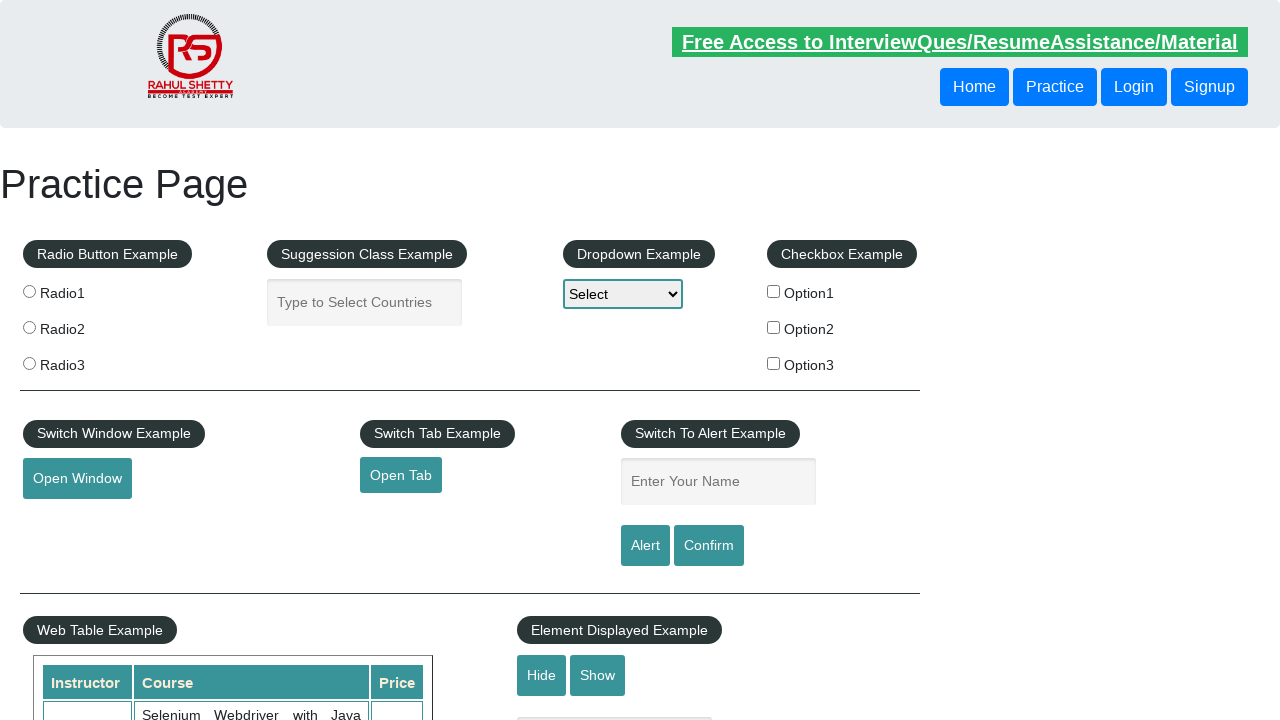

Filled name input field with alert text on #name
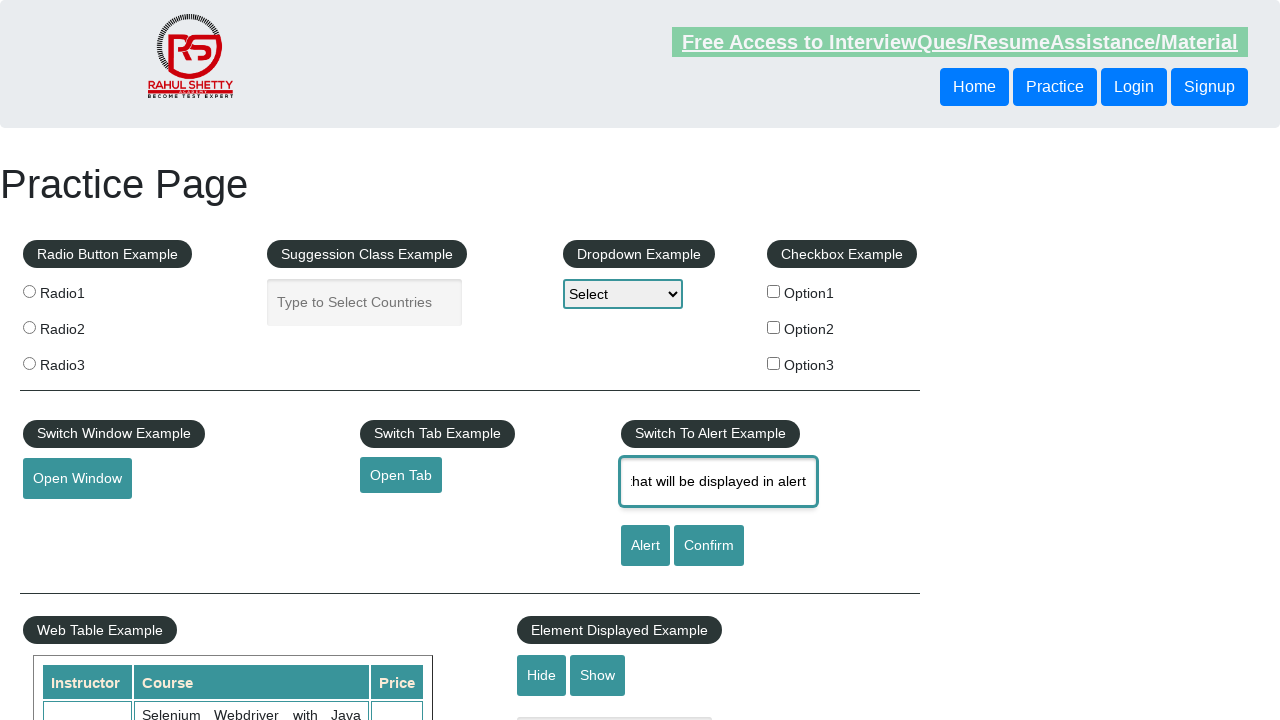

Set up dialog handler to accept alerts
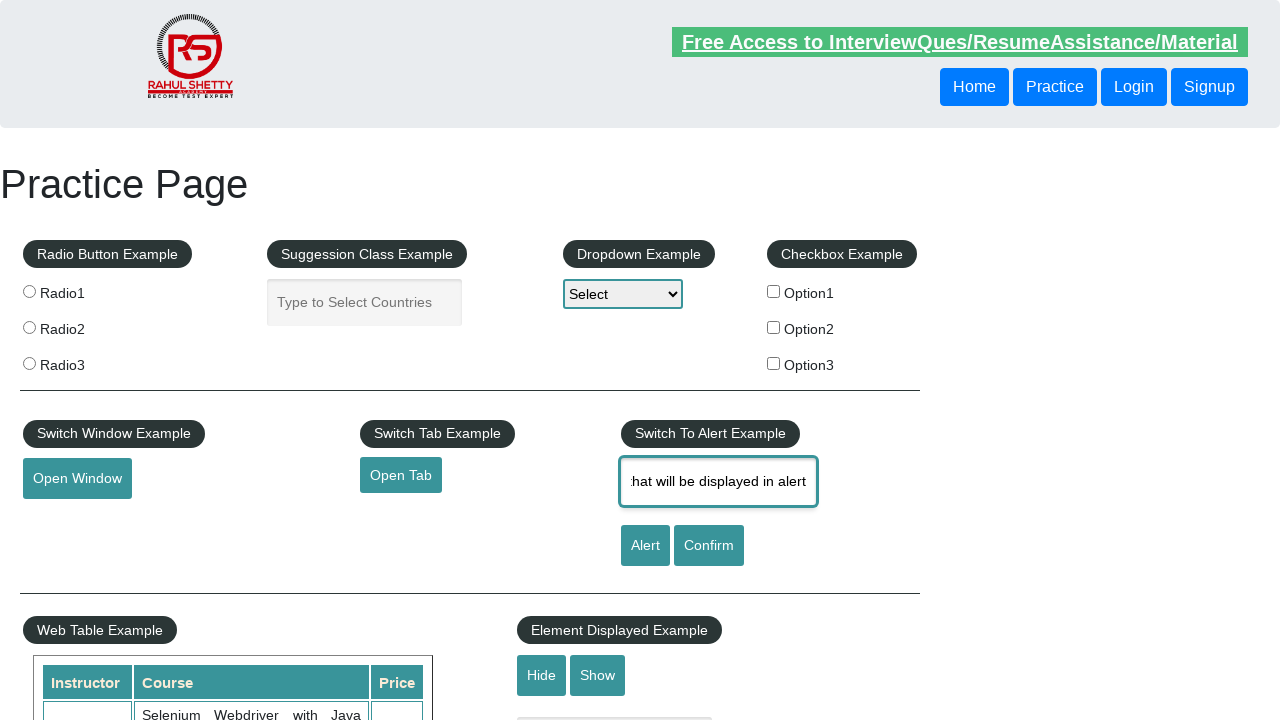

Clicked alert button to trigger JavaScript alert at (645, 546) on #alertbtn
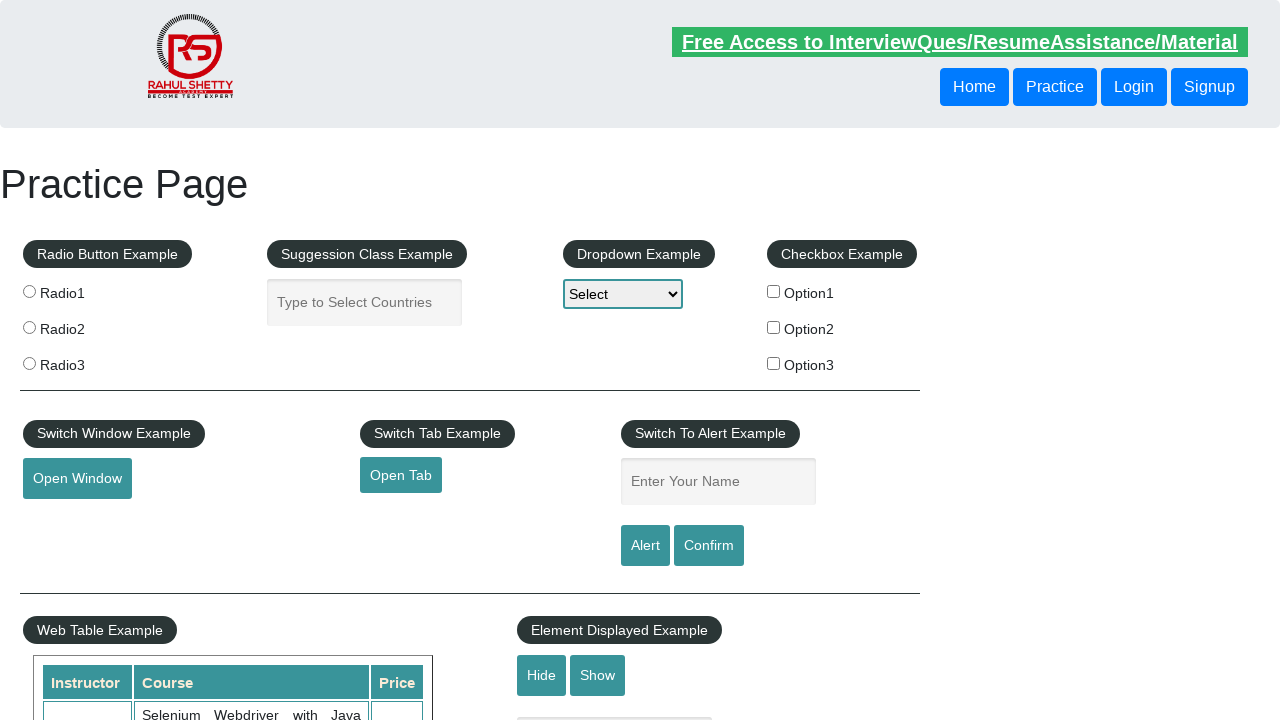

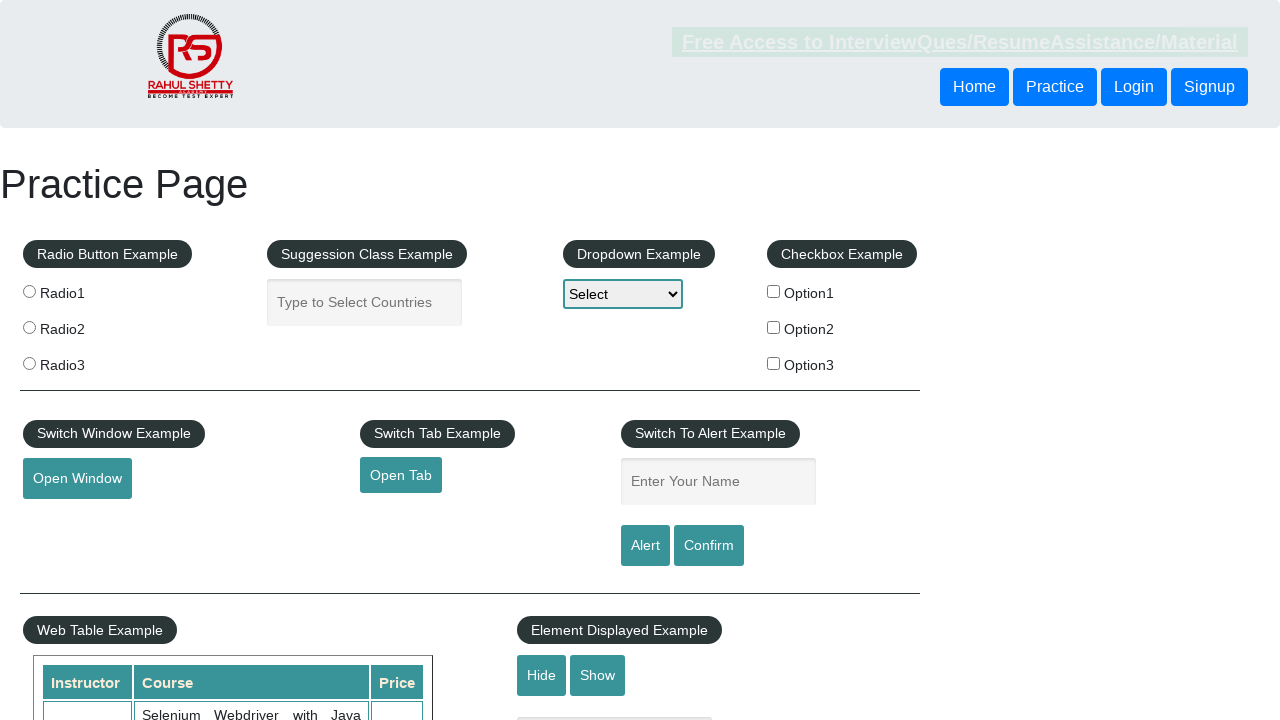